Tests shopping cart functionality by adding multiple products to cart, navigating to cart page, and verifying that subtotals are correctly calculated

Starting URL: http://jupiter.cloud.planittesting.com

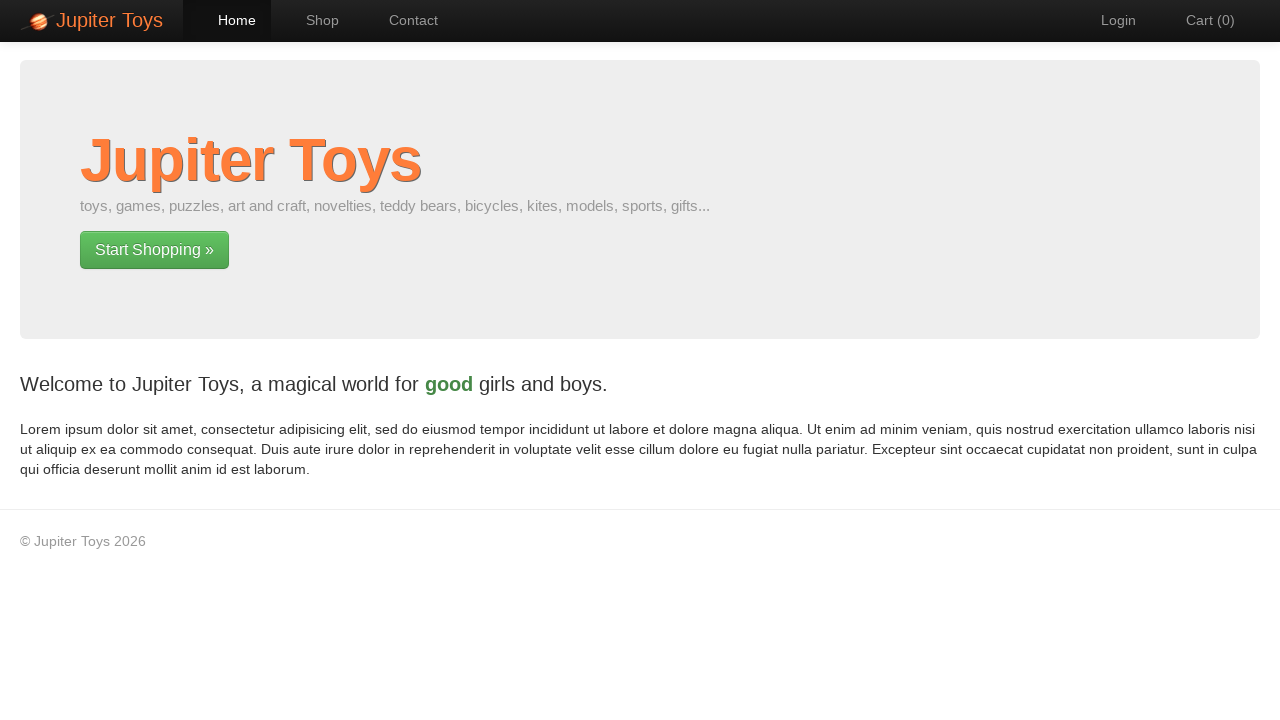

Clicked shop navigation link at (312, 20) on #nav-shop a
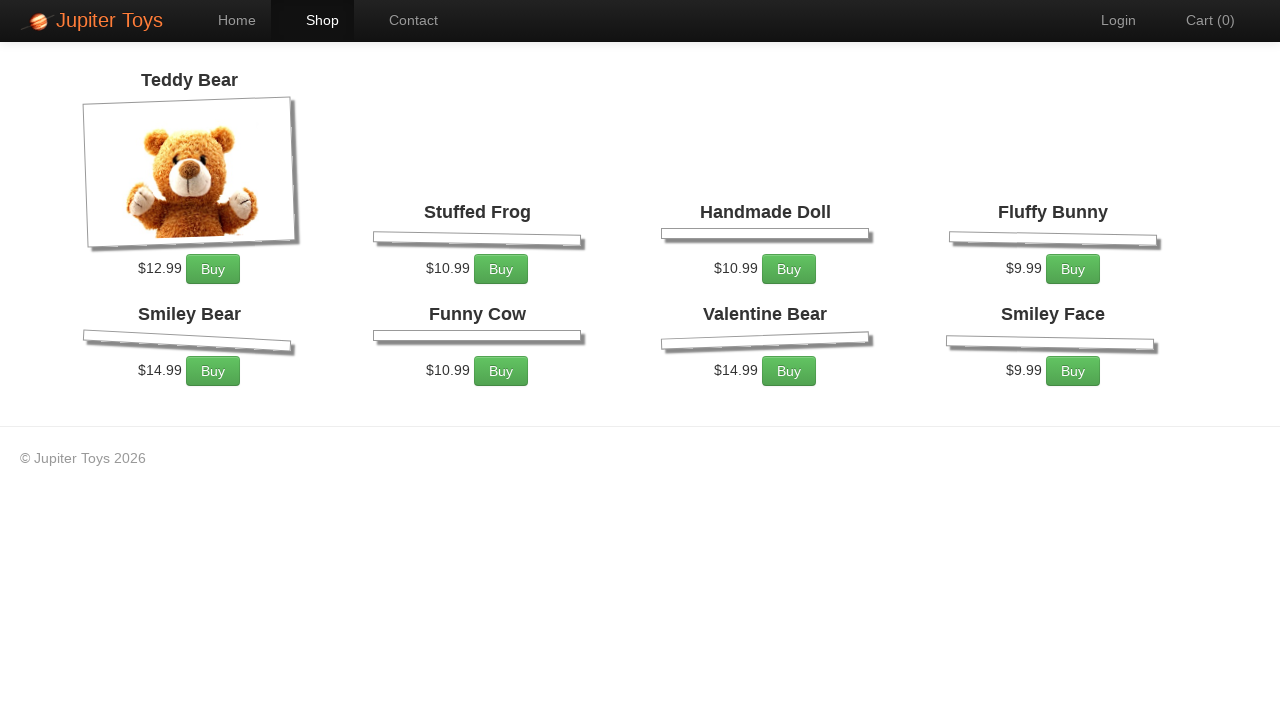

Products loaded on shop page
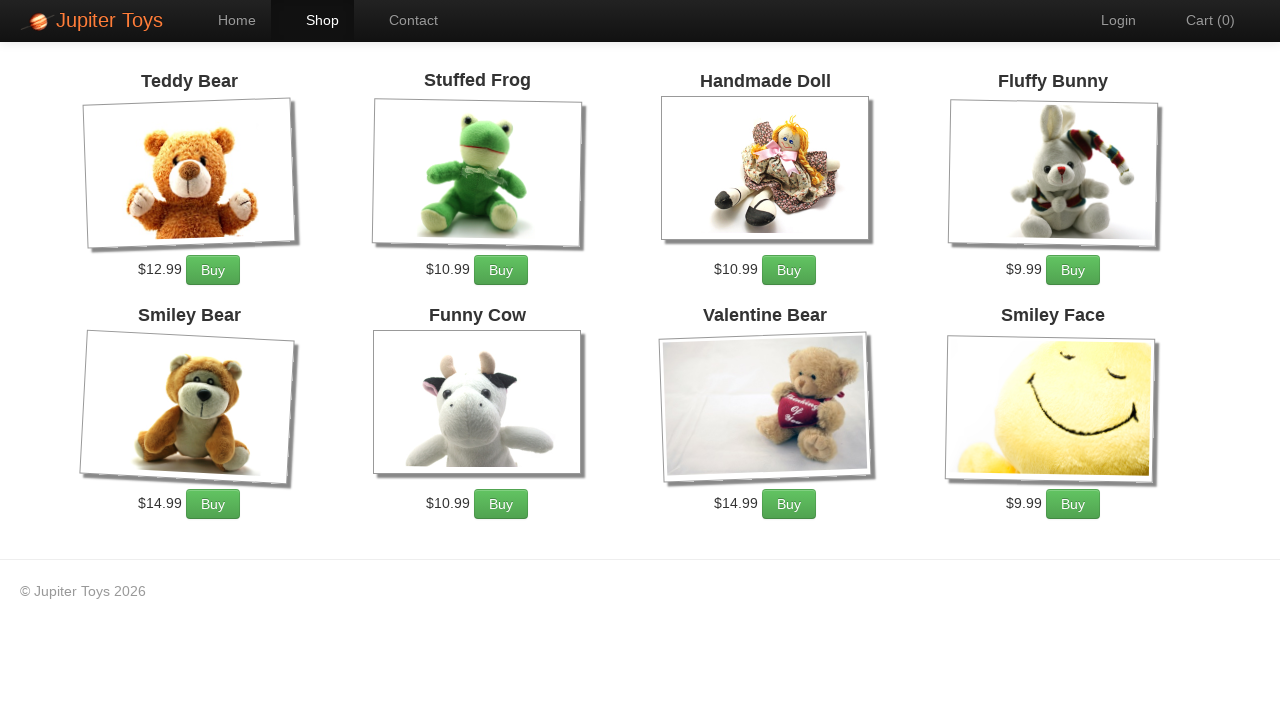

Added first unit of product-2 to cart at (501, 270) on #product-2 div p a
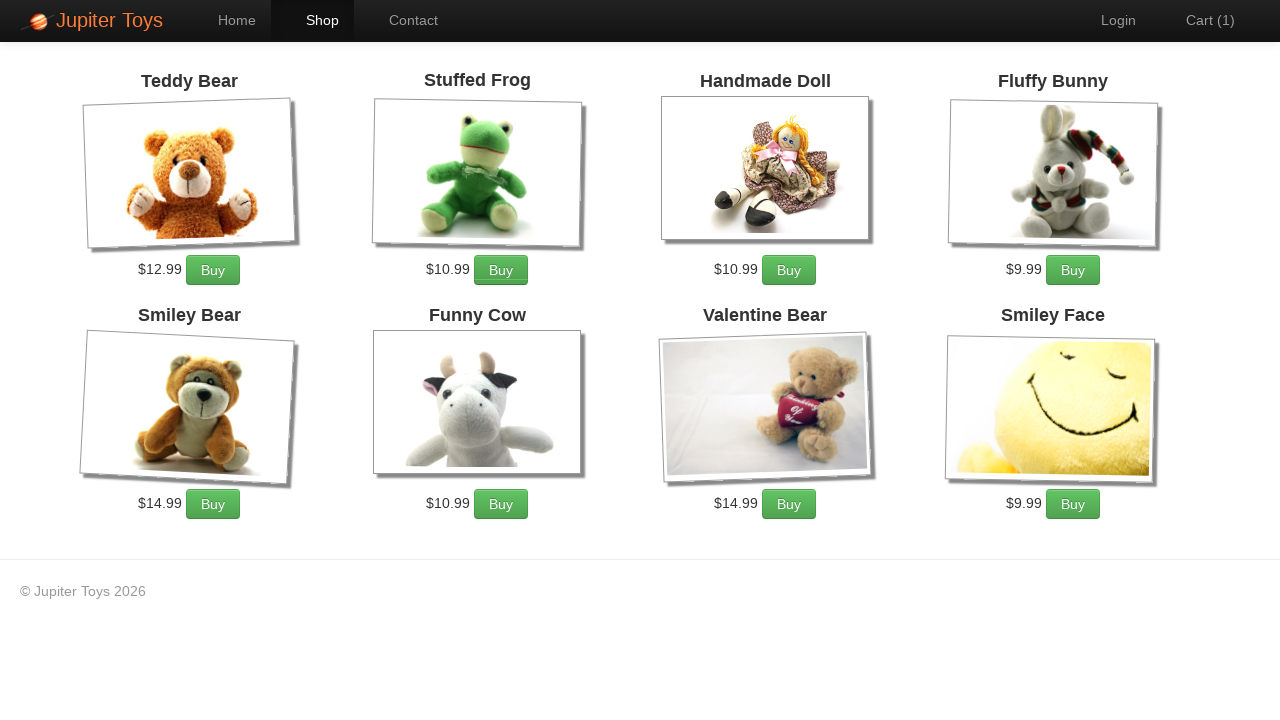

Added second unit of product-2 to cart at (501, 270) on #product-2 div p a
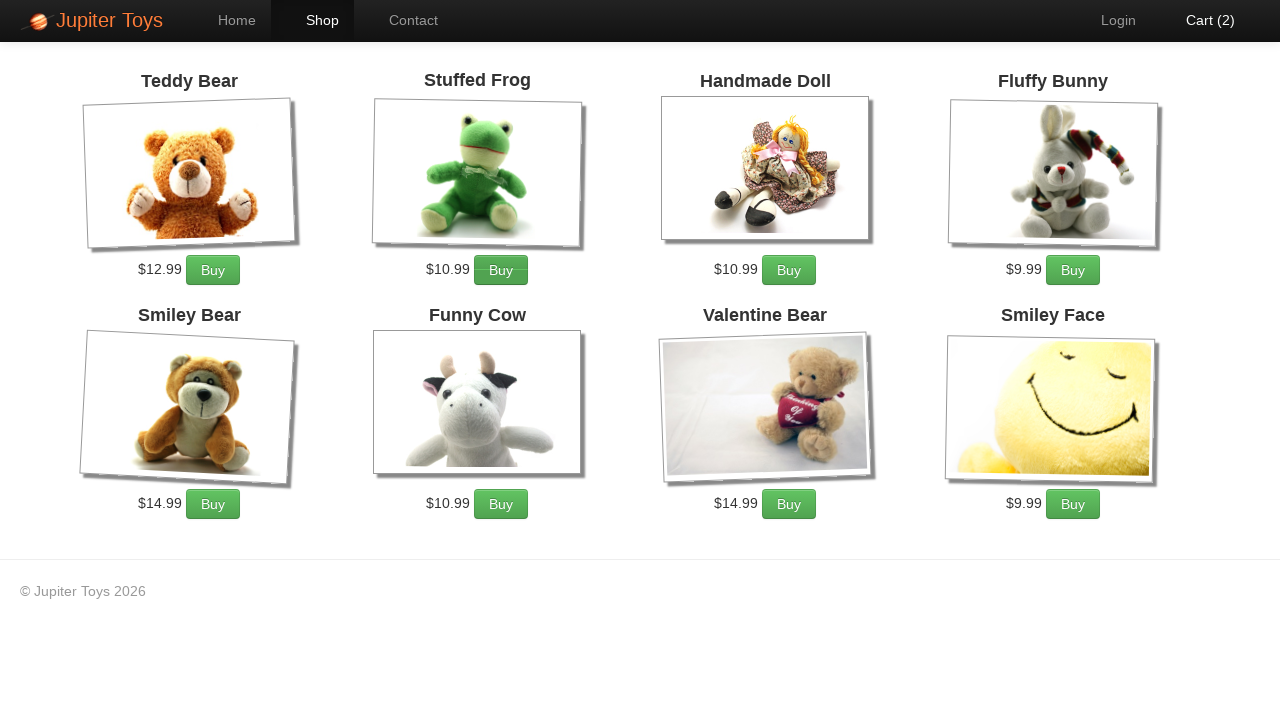

Added first unit of product-4 to cart at (1073, 270) on #product-4 div p a
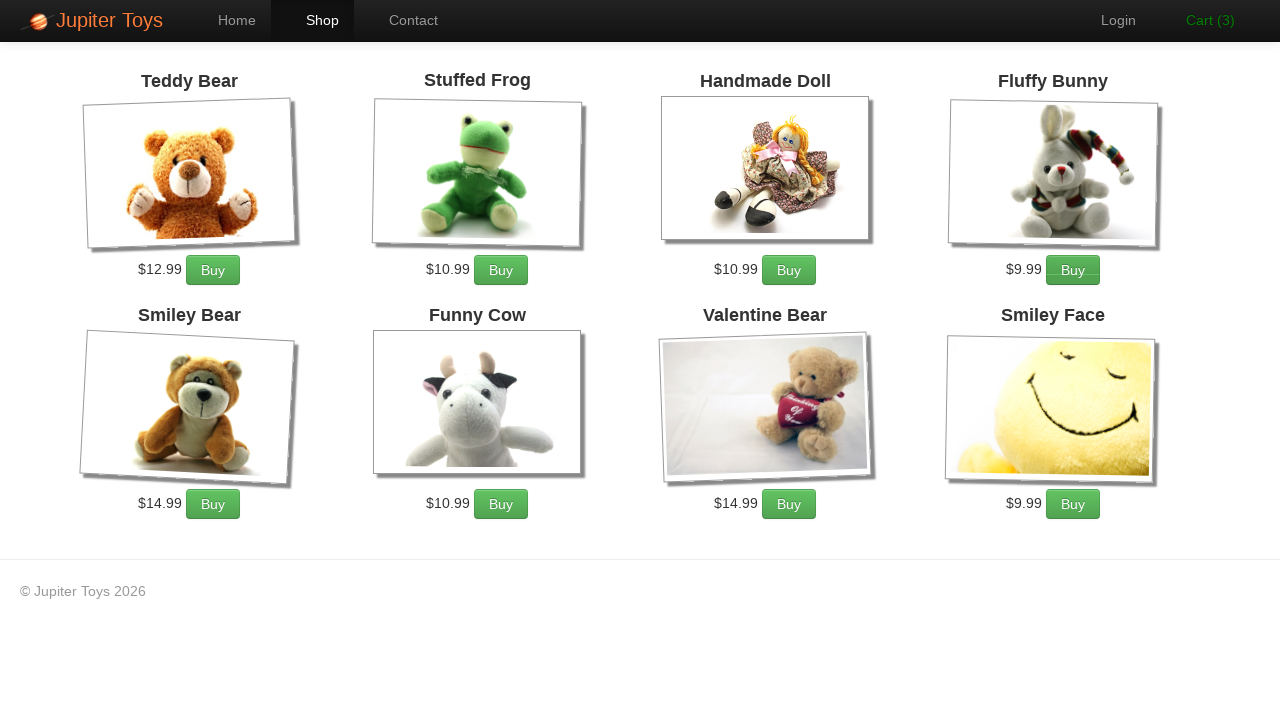

Added second unit of product-4 to cart at (1073, 270) on #product-4 div p a
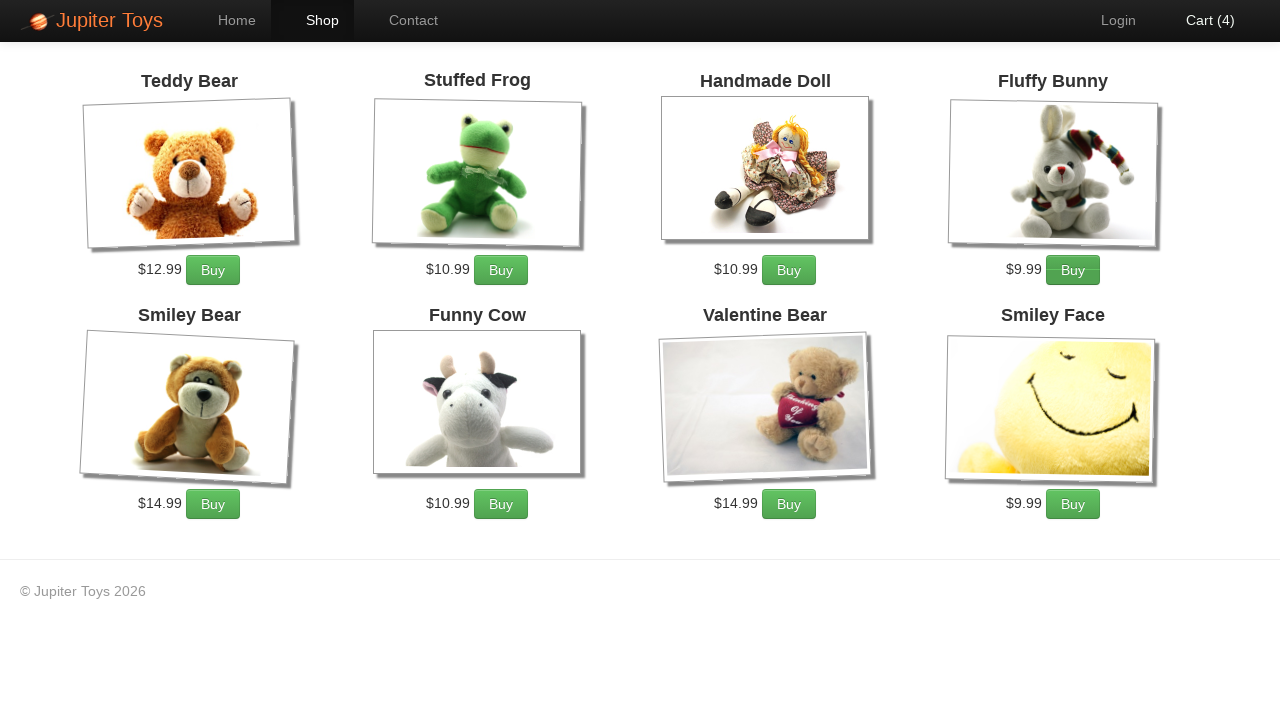

Added third unit of product-4 to cart at (1073, 270) on #product-4 div p a
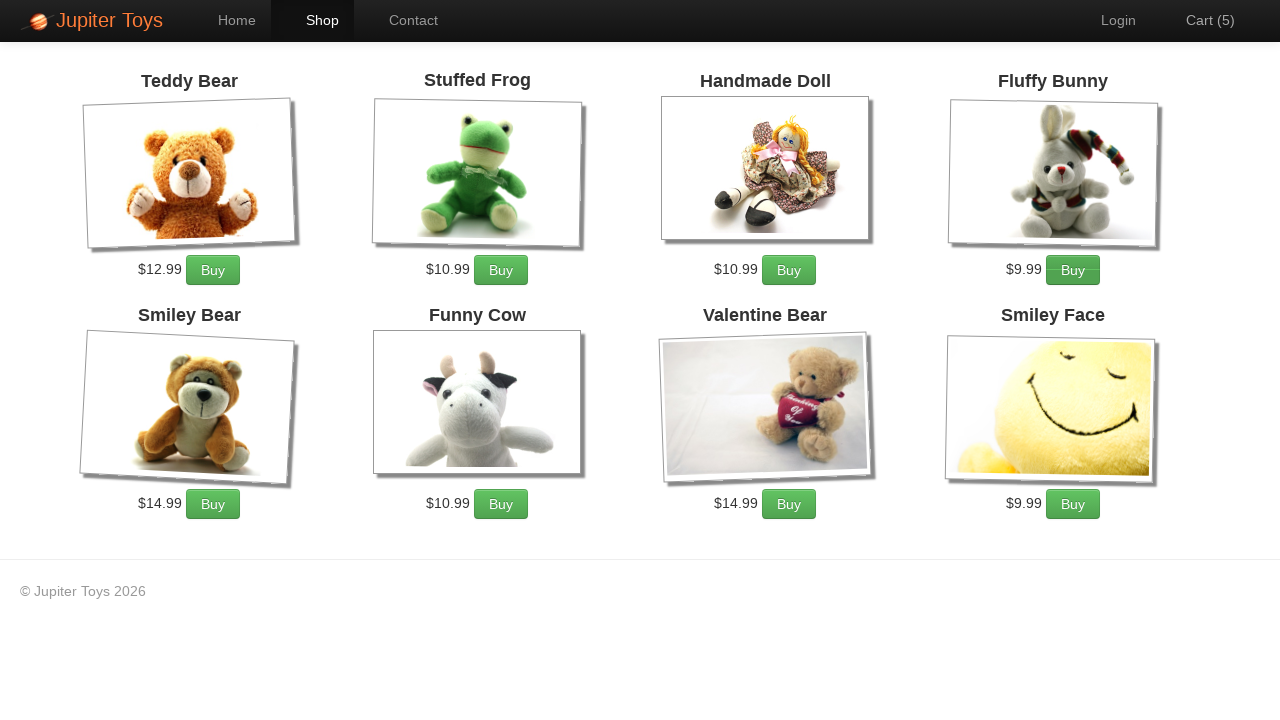

Added fourth unit of product-4 to cart at (1073, 270) on #product-4 div p a
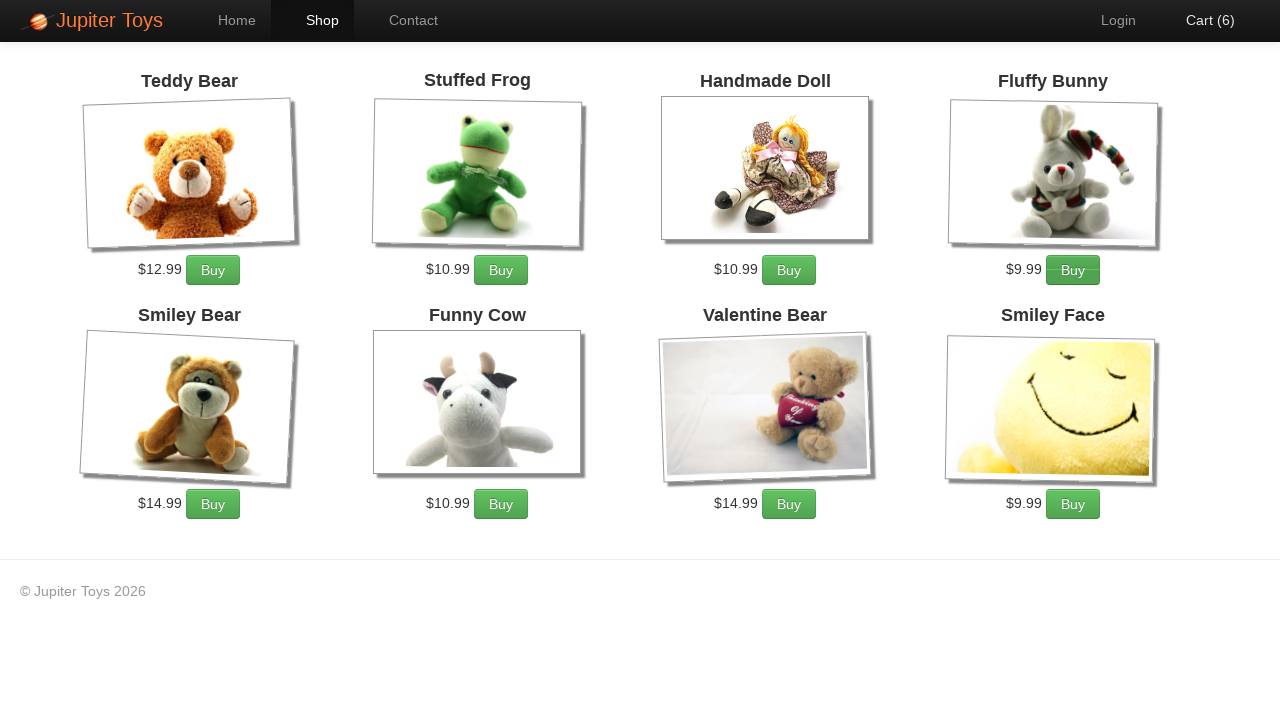

Added fifth unit of product-4 to cart at (1073, 270) on #product-4 div p a
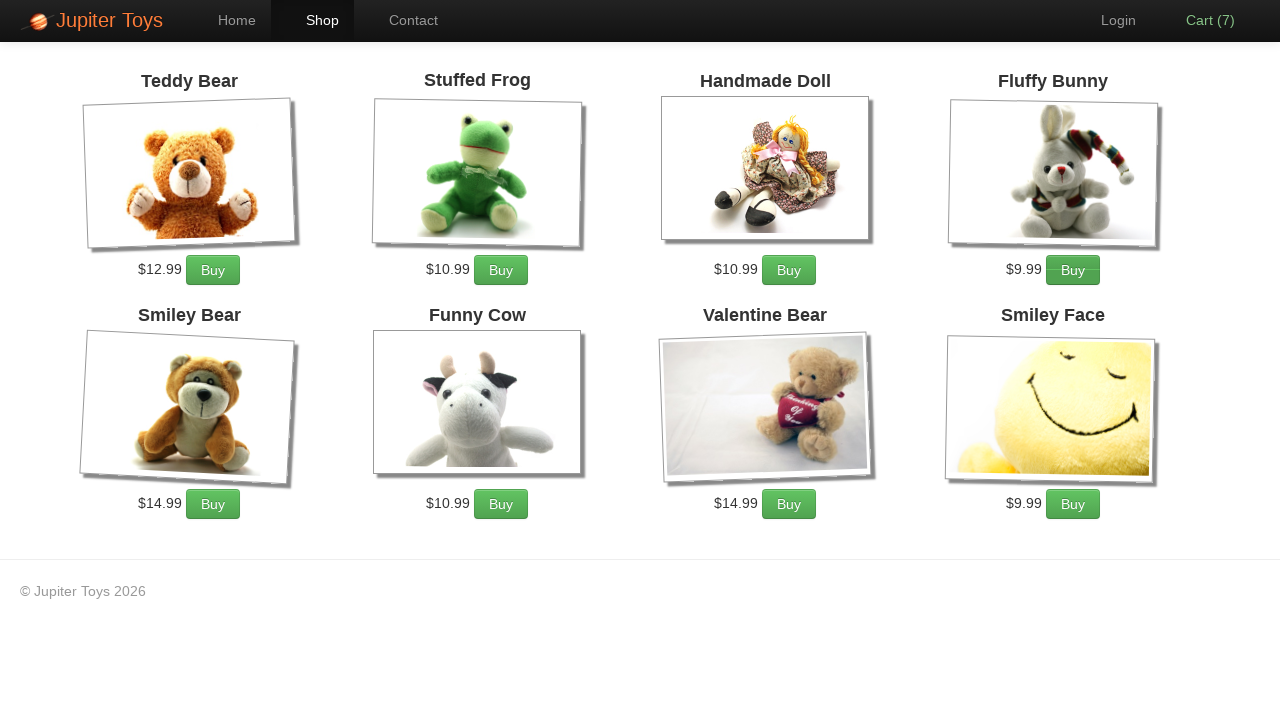

Added first unit of product-7 to cart at (789, 504) on #product-7 div p a
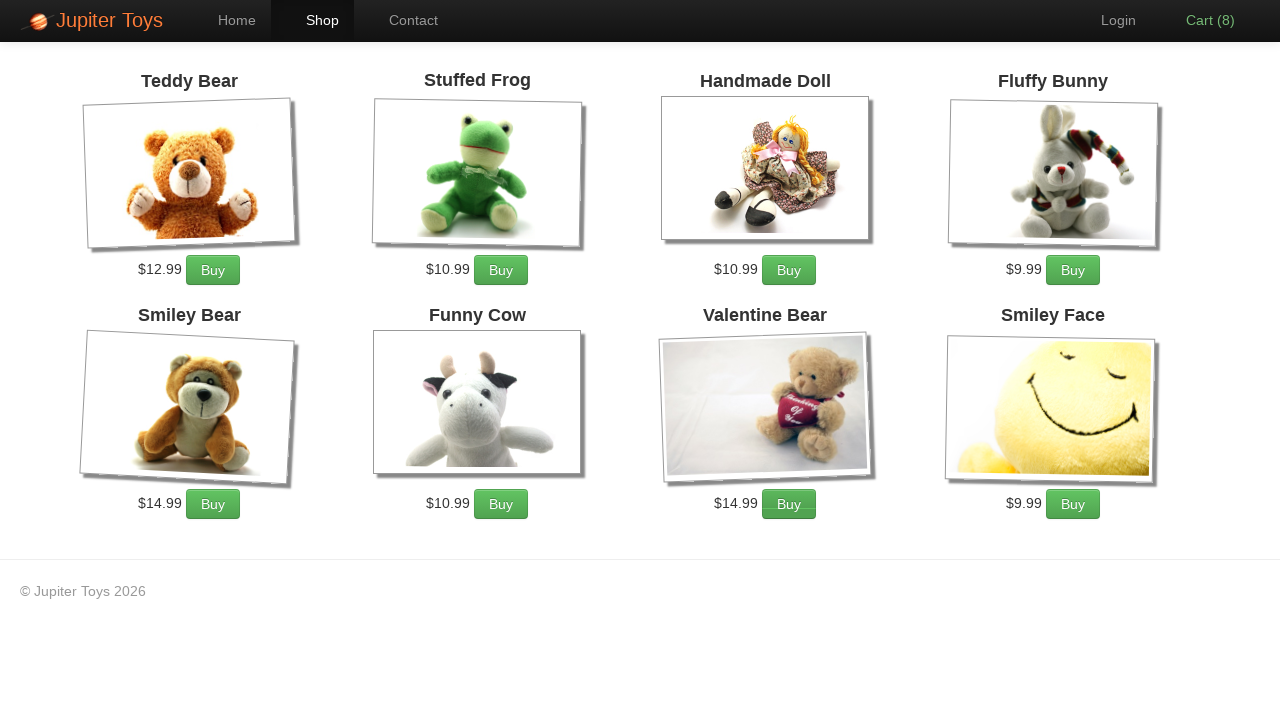

Added second unit of product-7 to cart at (789, 504) on #product-7 div p a
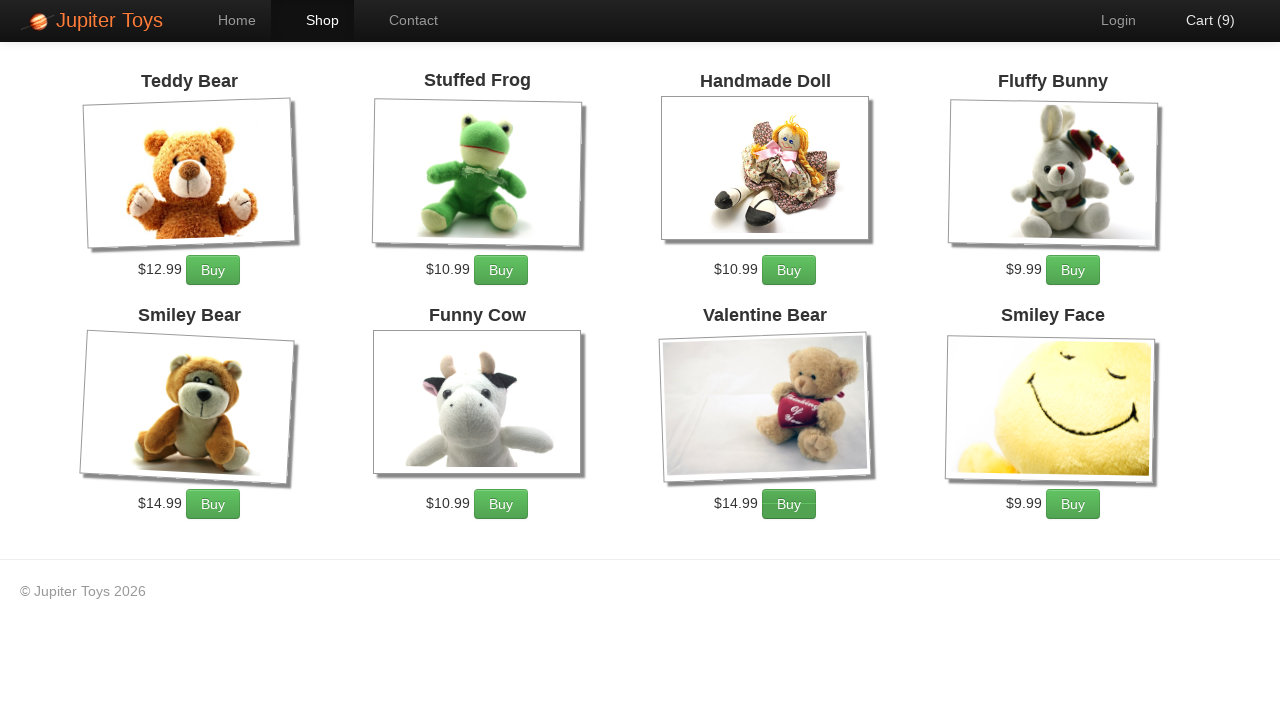

Added third unit of product-7 to cart at (789, 504) on #product-7 div p a
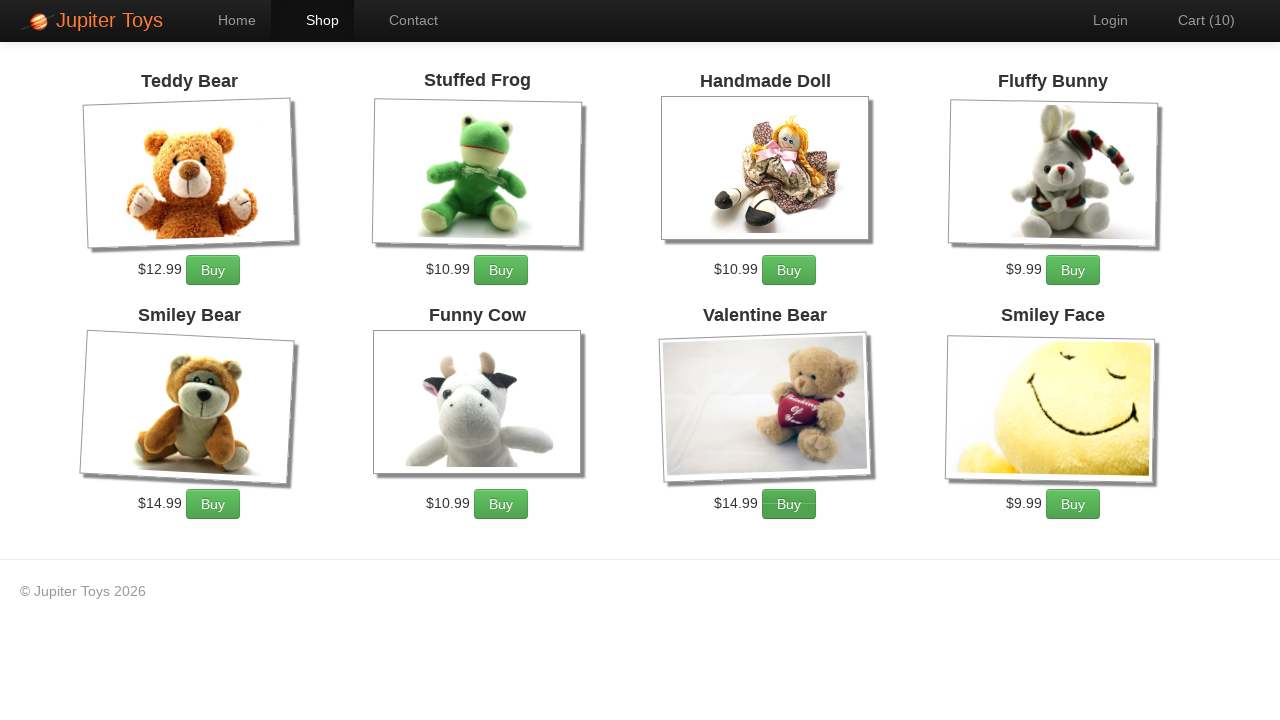

Clicked cart navigation link at (1196, 20) on #nav-cart a
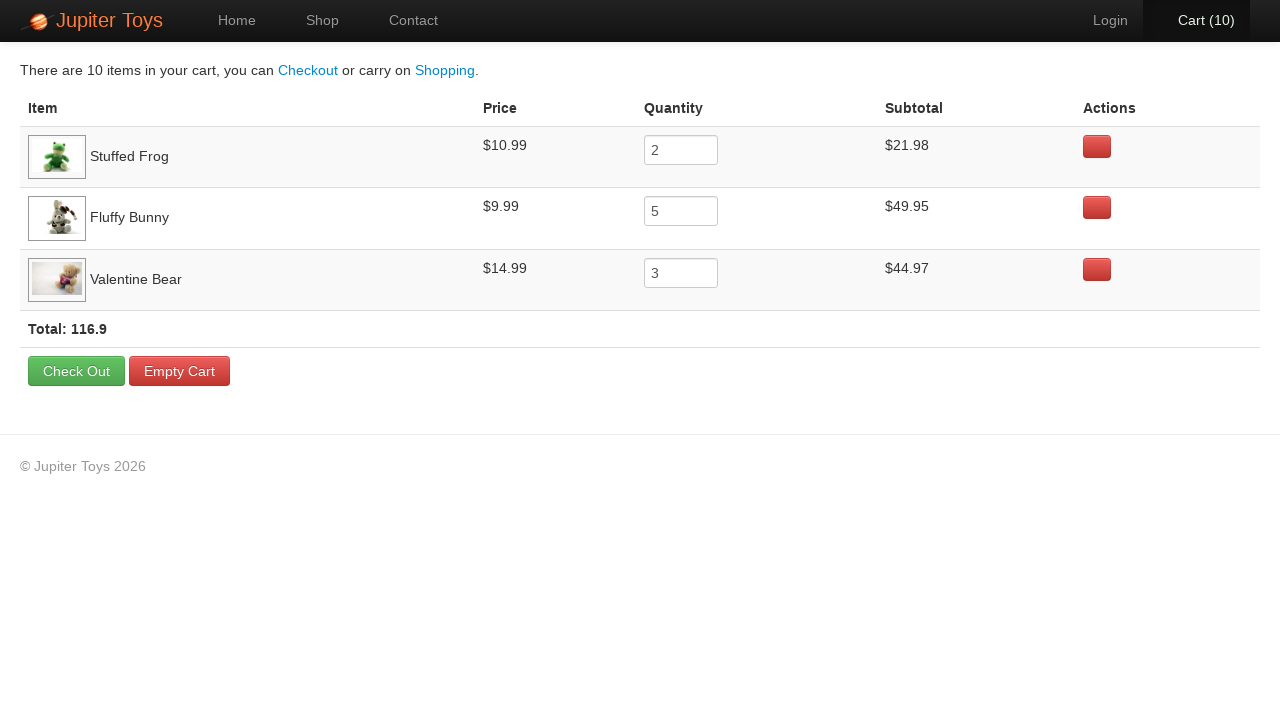

Cart page loaded with cart table
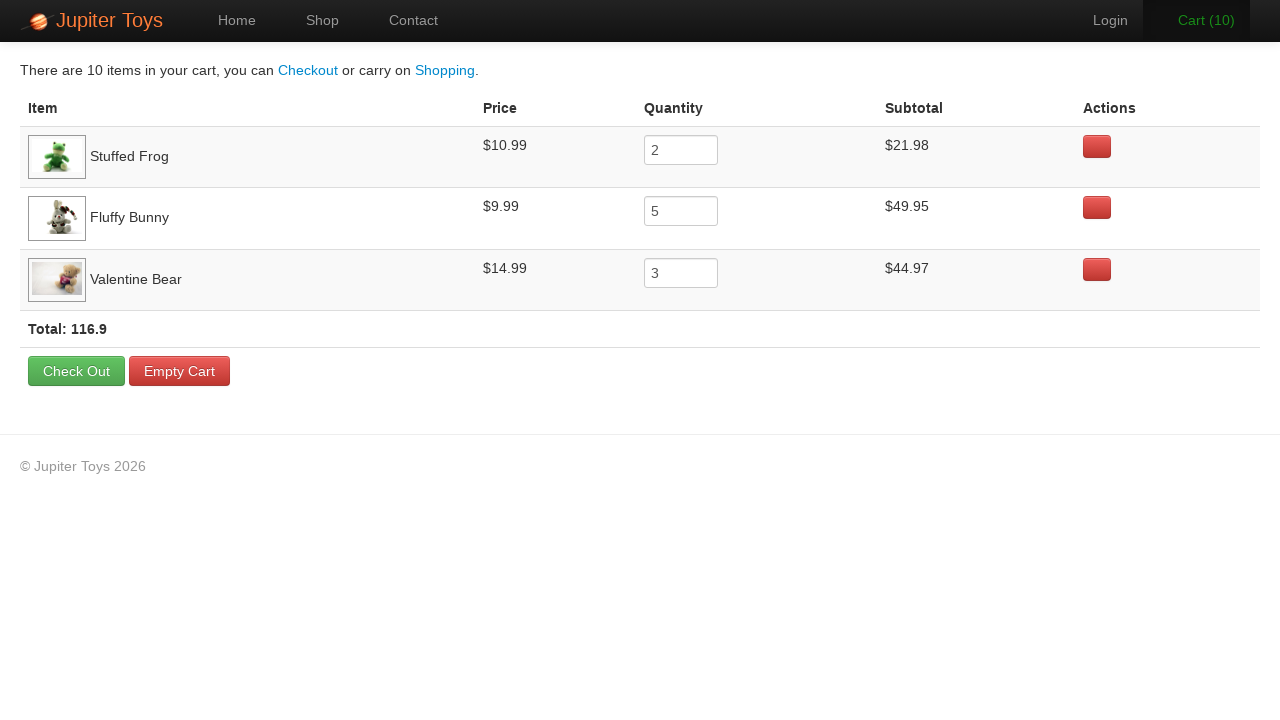

Verified cart items are displayed in table rows
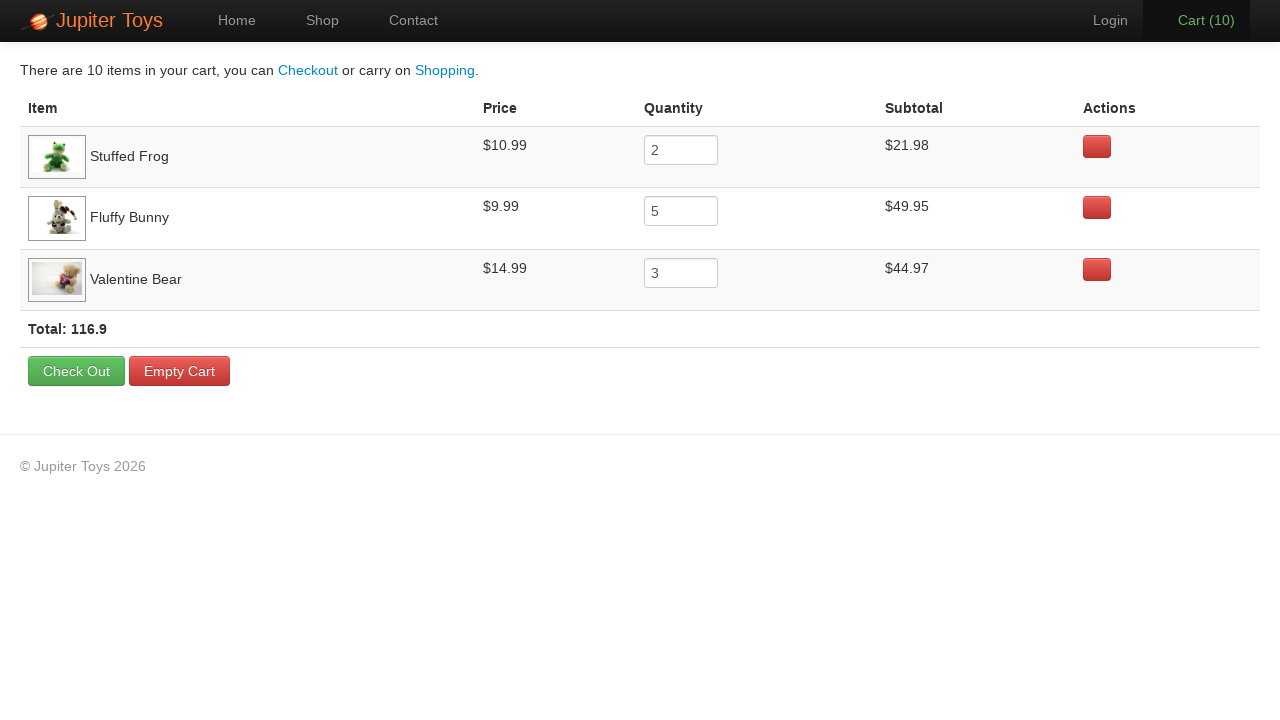

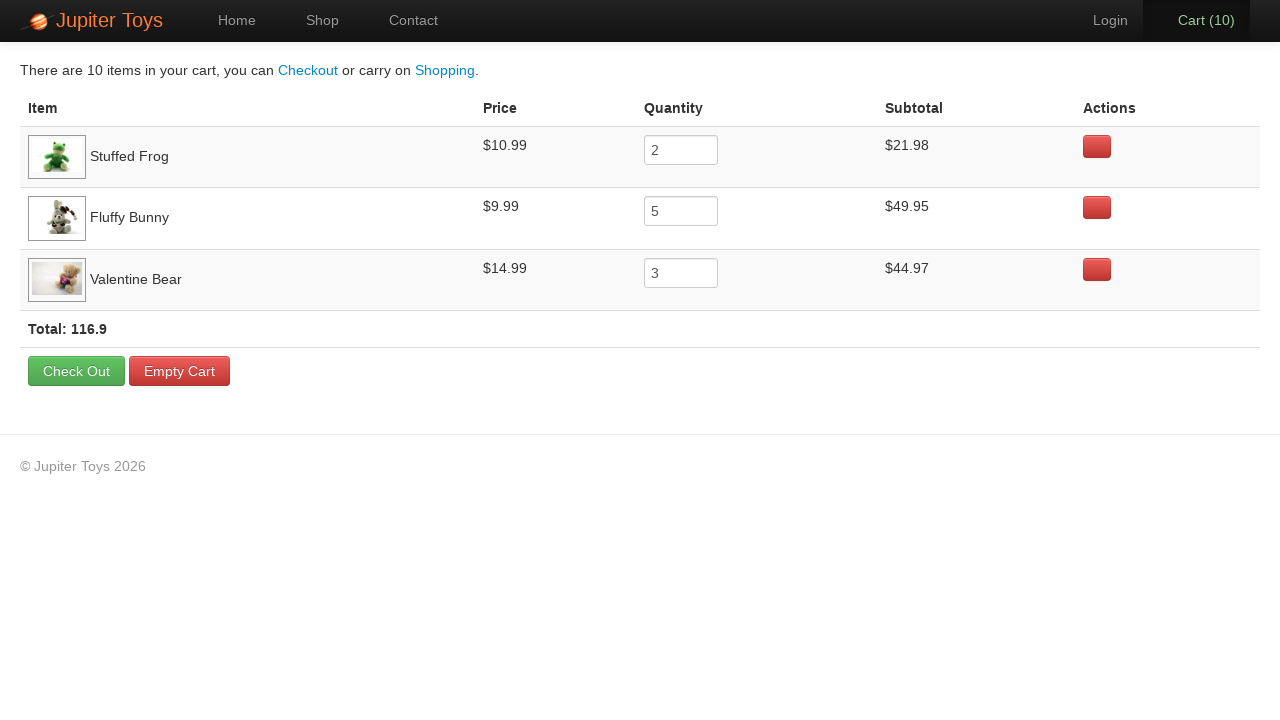